Navigates to the Calley Pro Features page and takes a full page screenshot

Starting URL: https://www.getcalley.com/calley-pro-features/

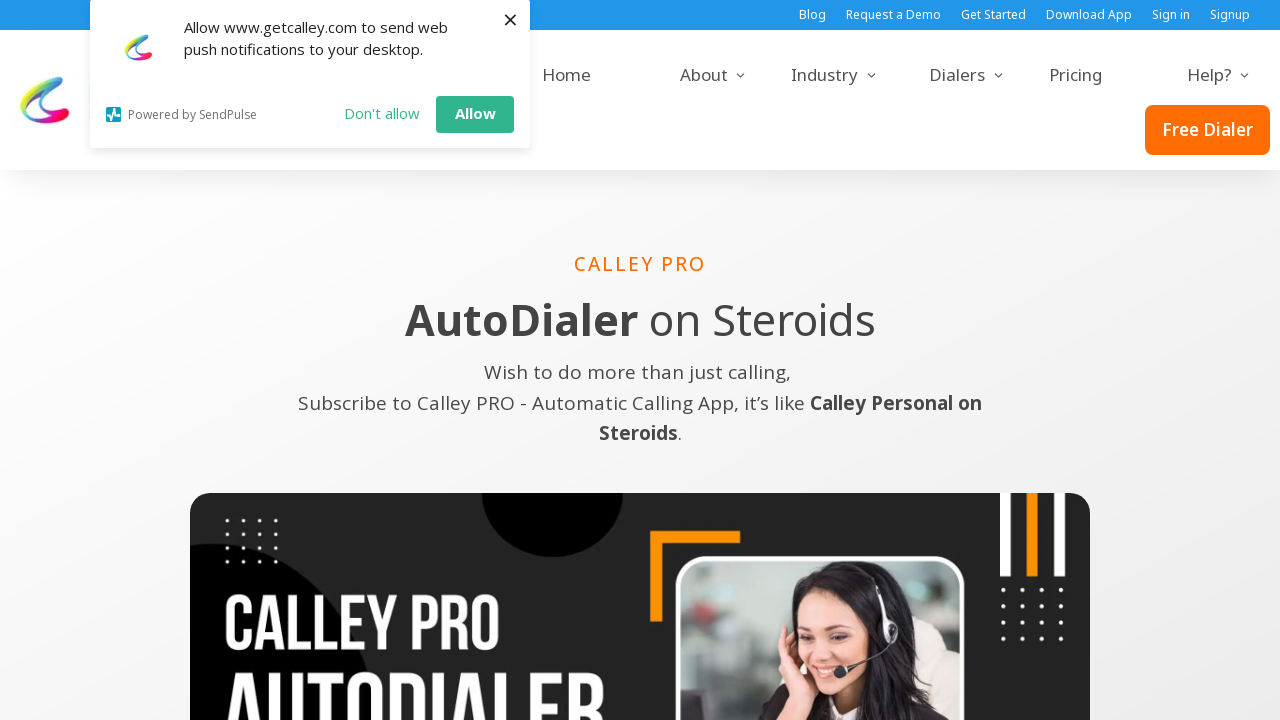

Navigated to Calley Pro Features page
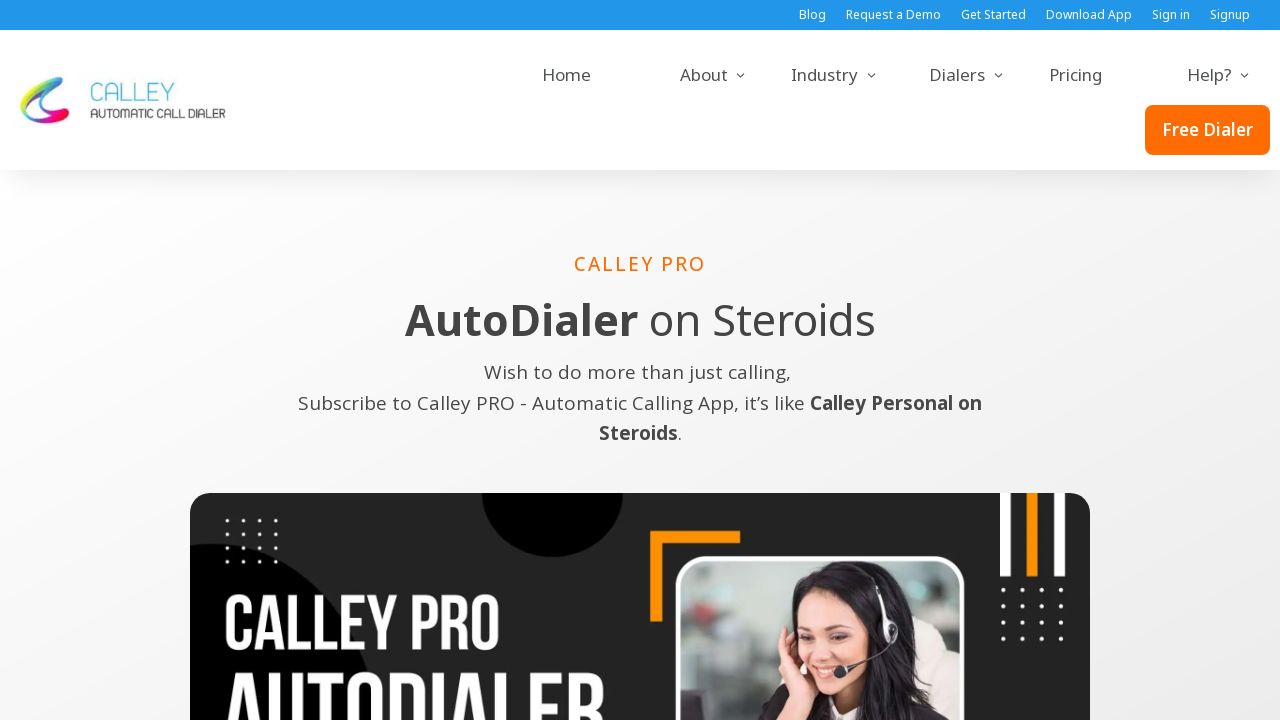

Page fully loaded - network idle state reached
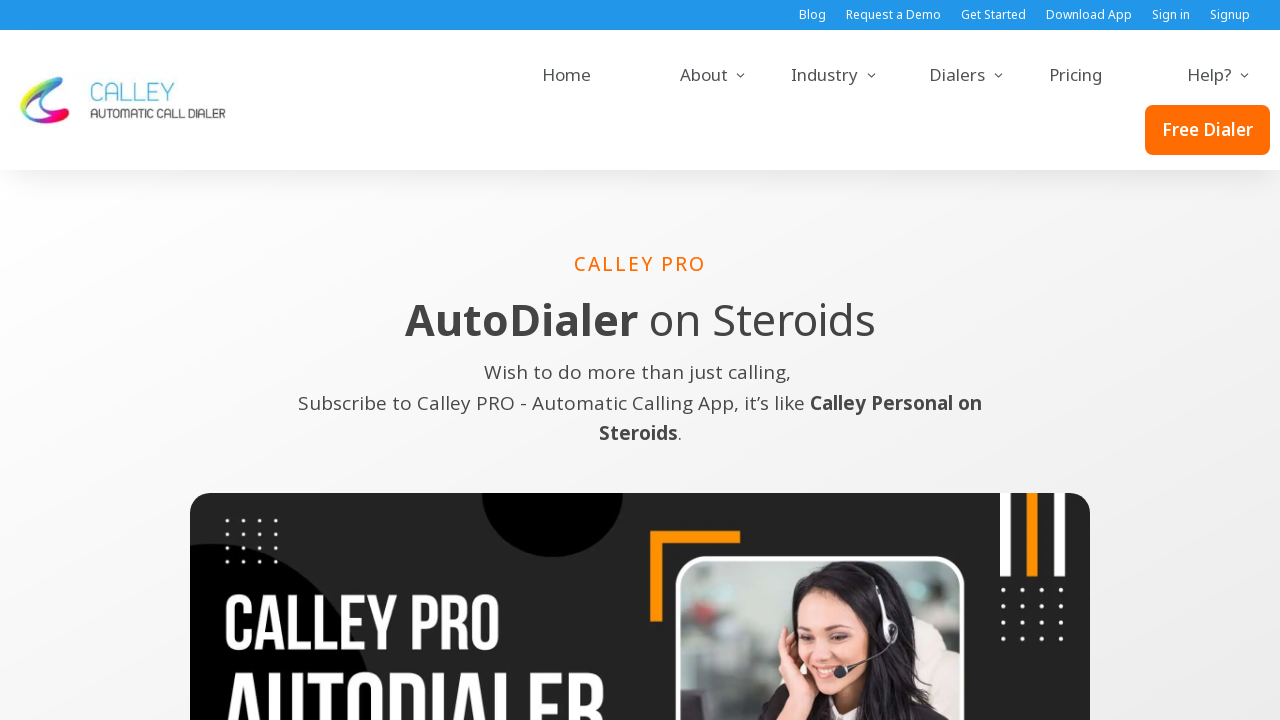

Captured full page screenshot of Calley Pro Features
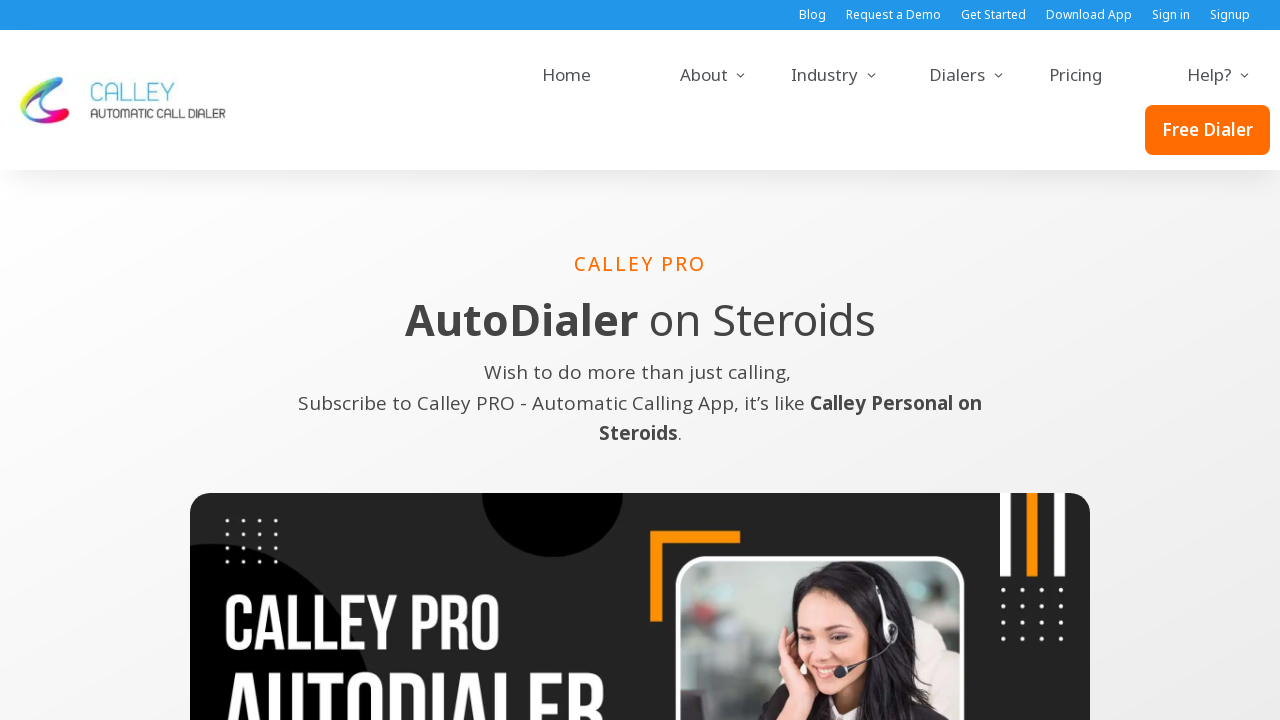

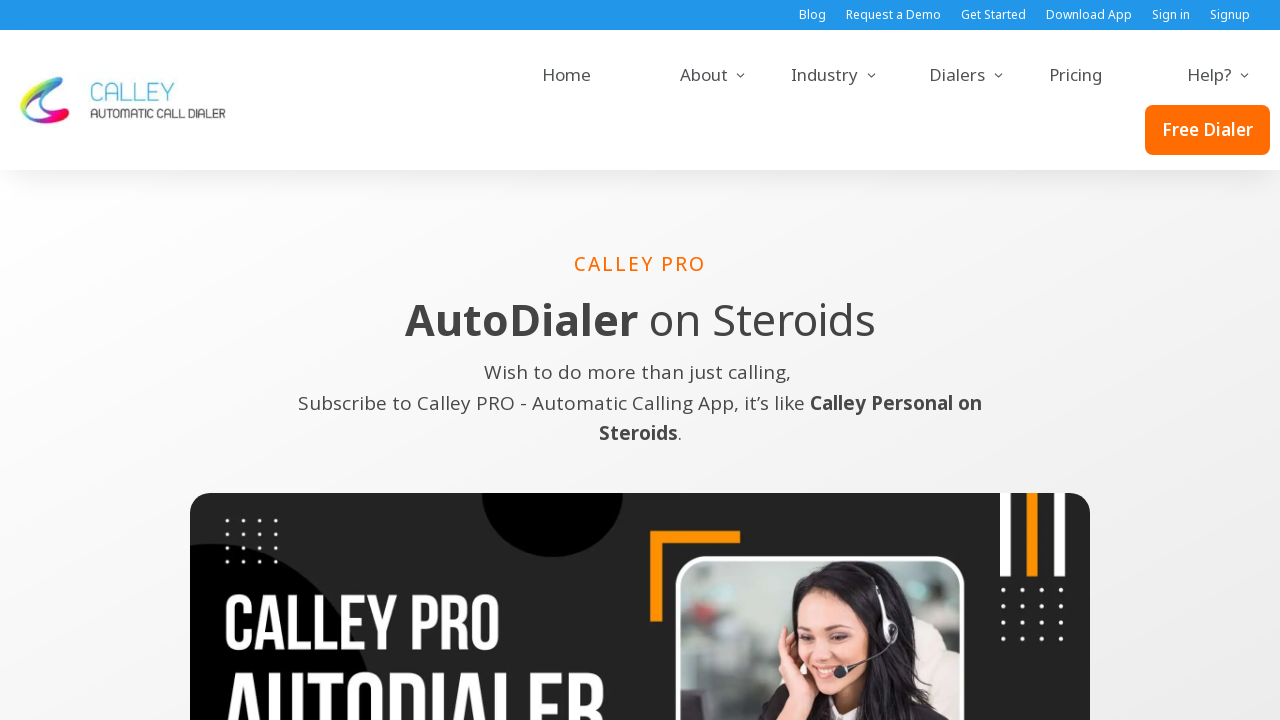